Tests jQuery UI draggable demo page by switching to an iframe, reading the draggable element text, then clicking the Download link

Starting URL: http://jqueryui.com/draggable/

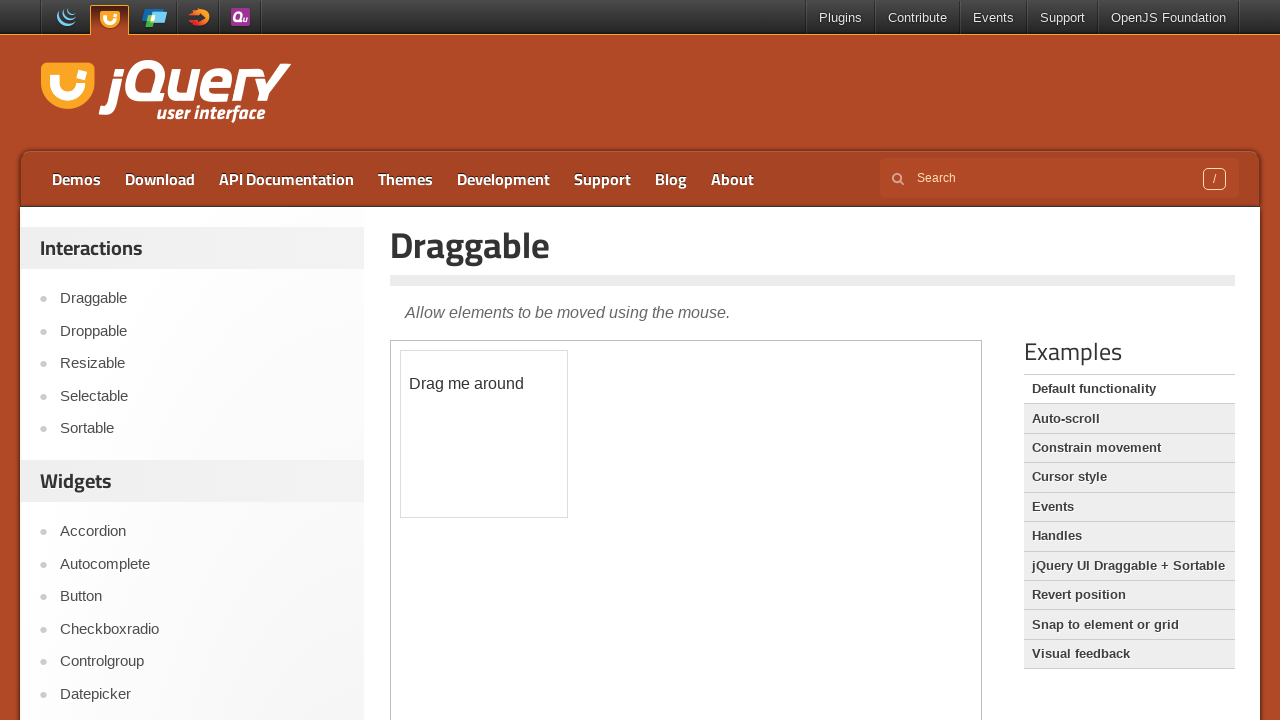

Waited for demo frame to load
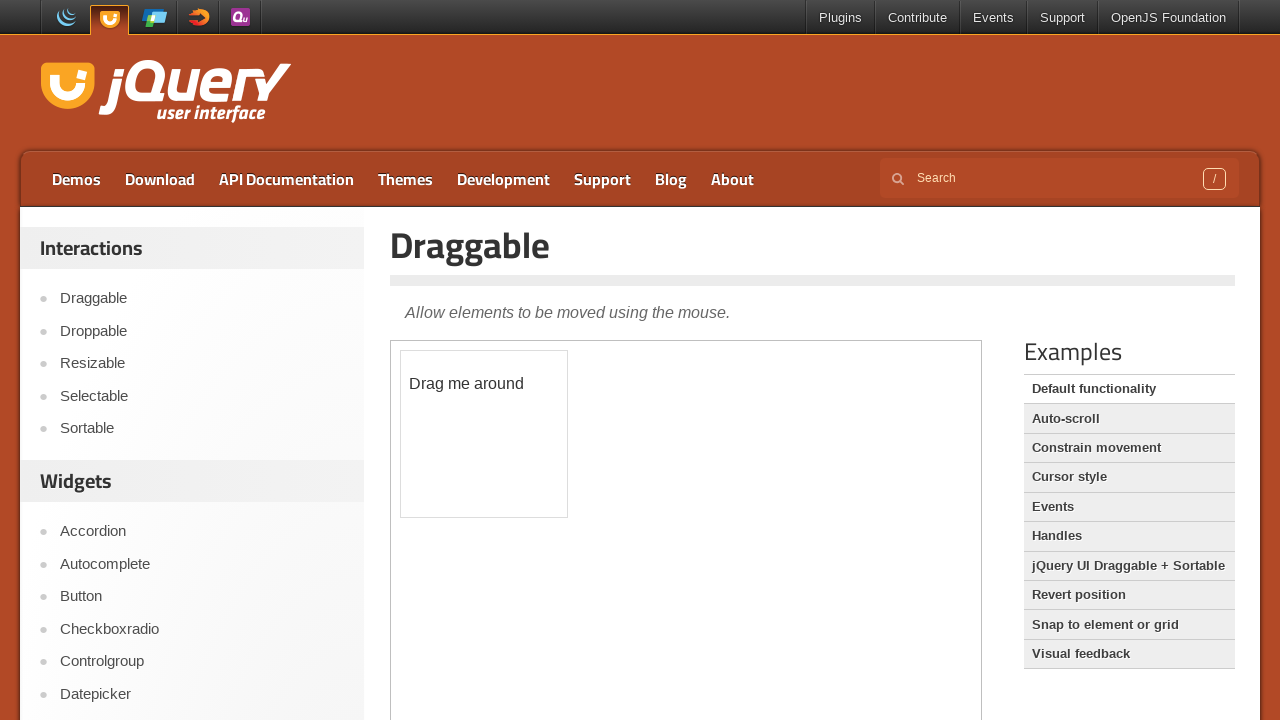

Switched to iframe with class demo-frame
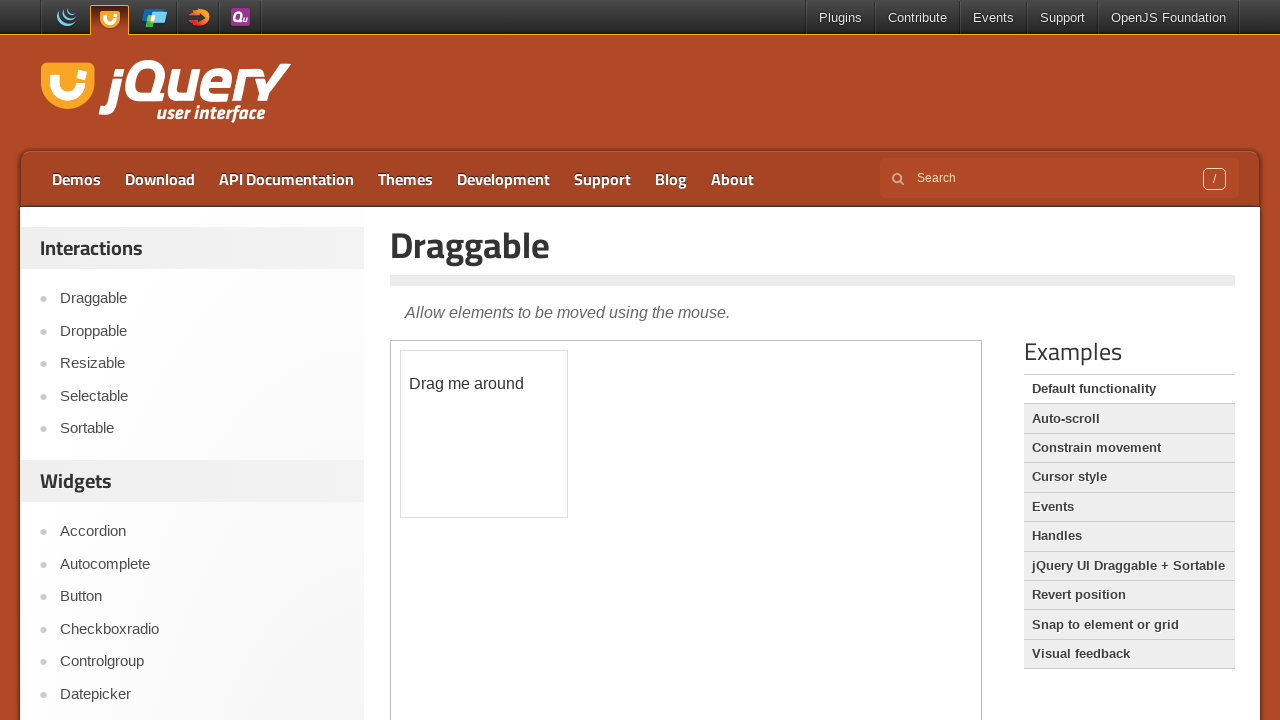

Located draggable element with id 'draggable'
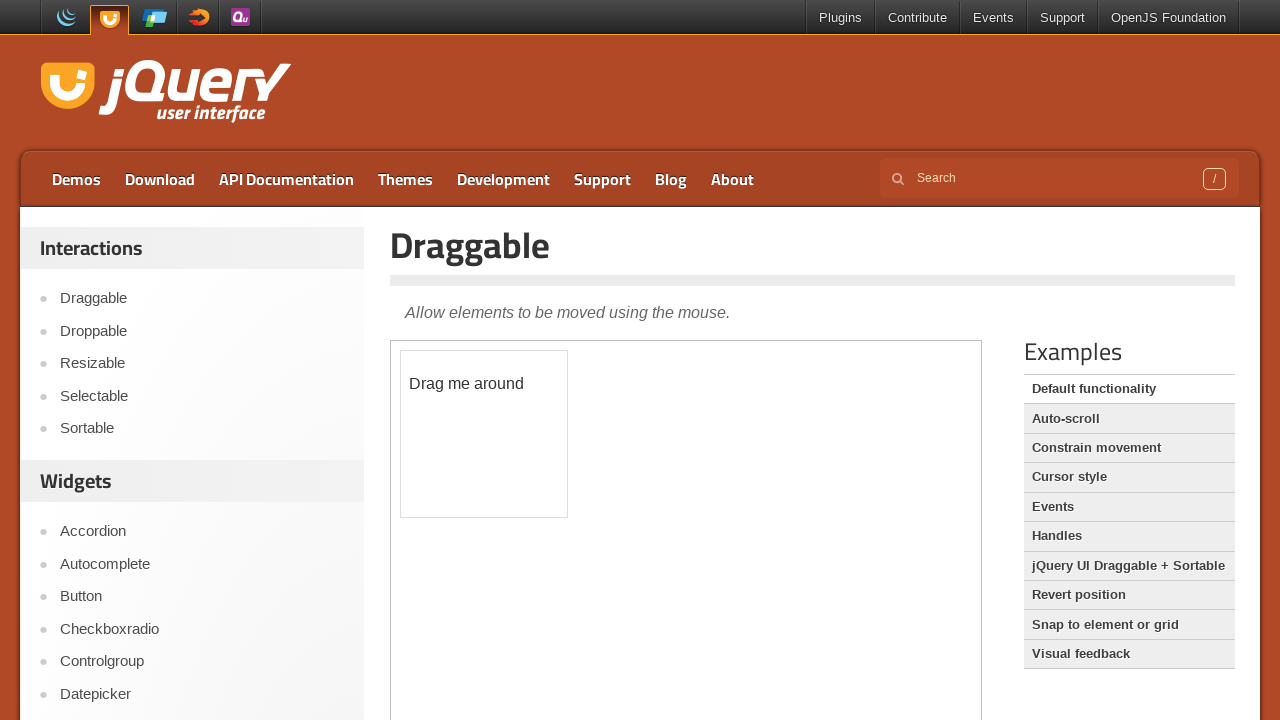

Draggable element appeared on page
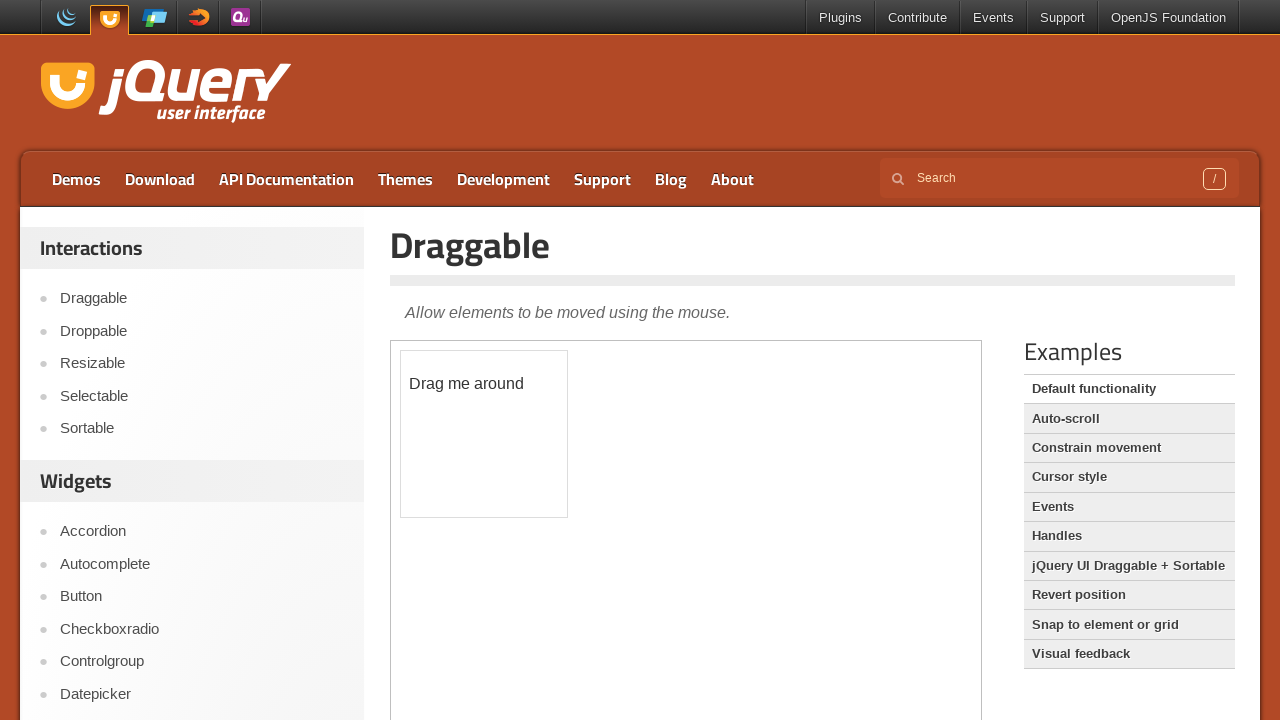

Read draggable element text: '
	Drag me around
'
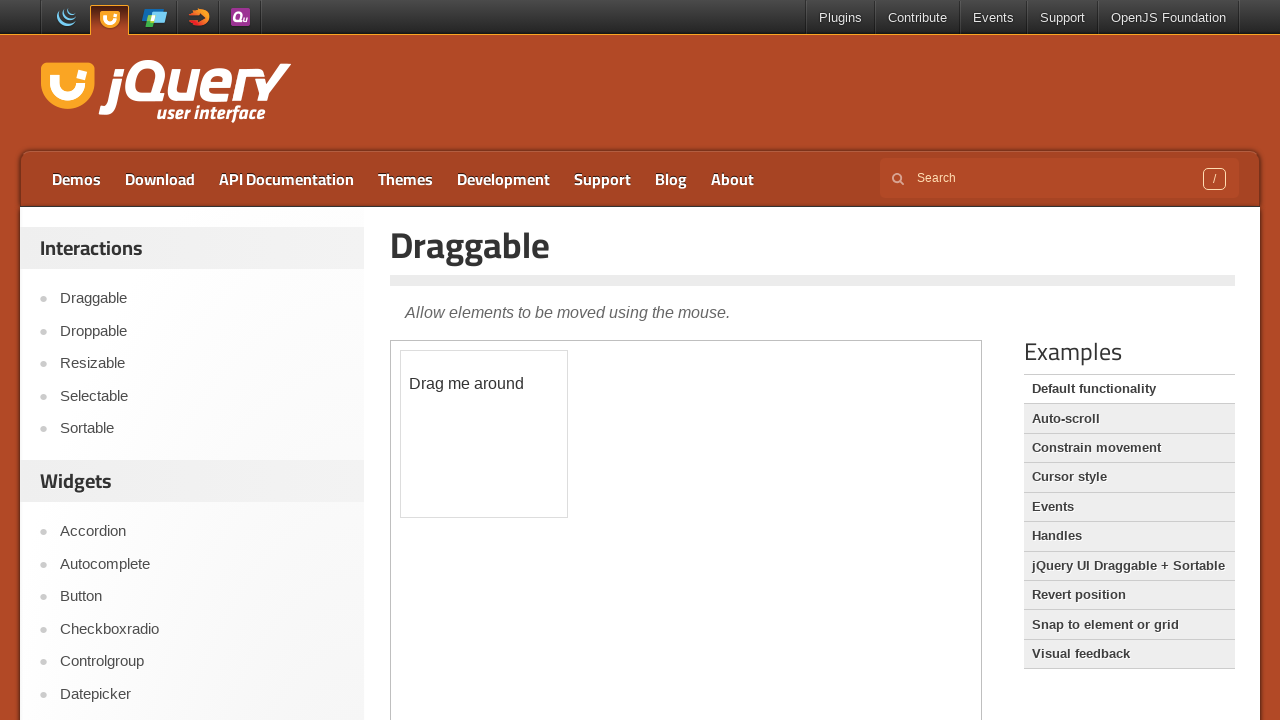

Clicked Download link in main content at (160, 179) on a:text('Download')
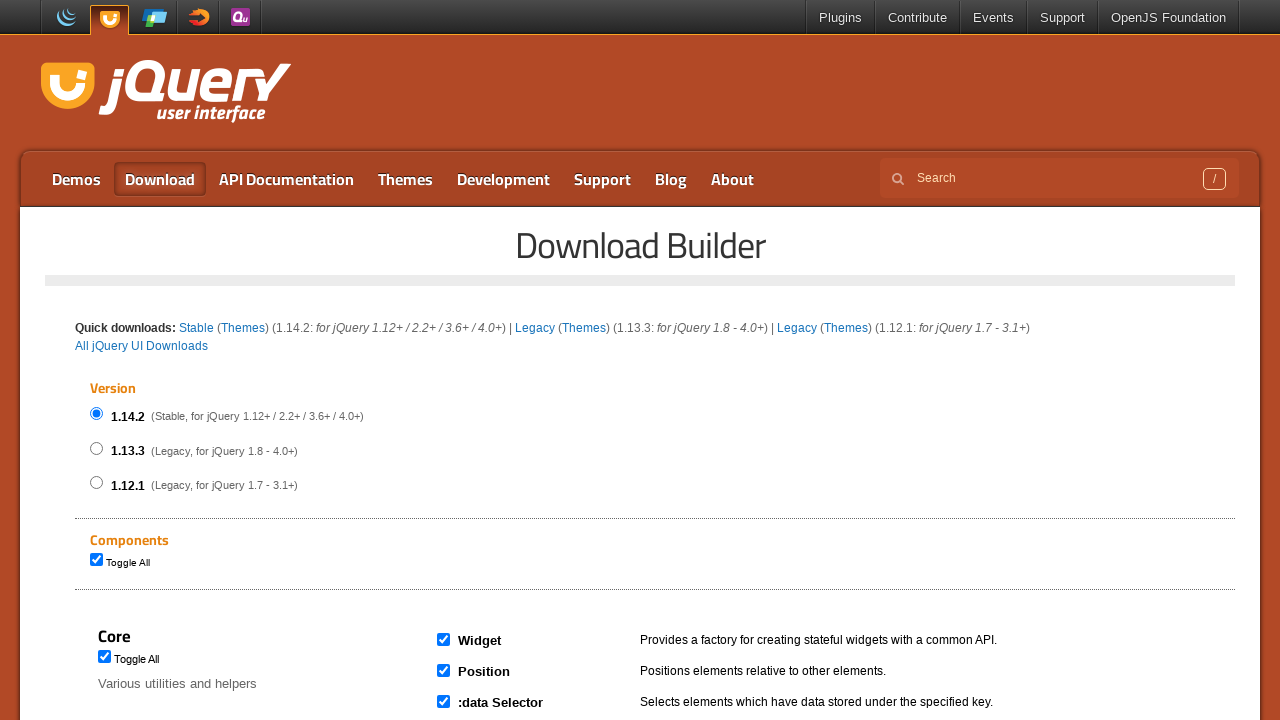

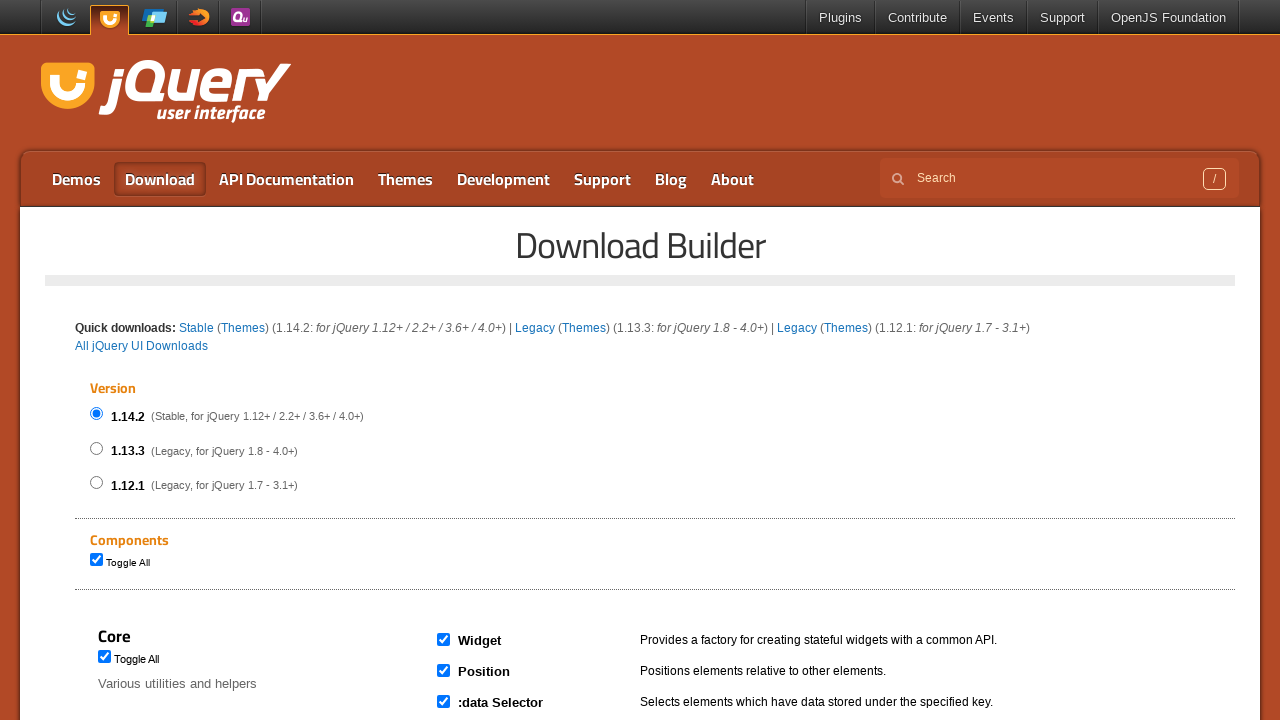